Tests horizontal scrolling functionality by navigating to a dashboard page and scrolling right by 5000 pixels using JavaScript execution.

Starting URL: https://dashboards.handmadeinteractive.com/jasonlove/

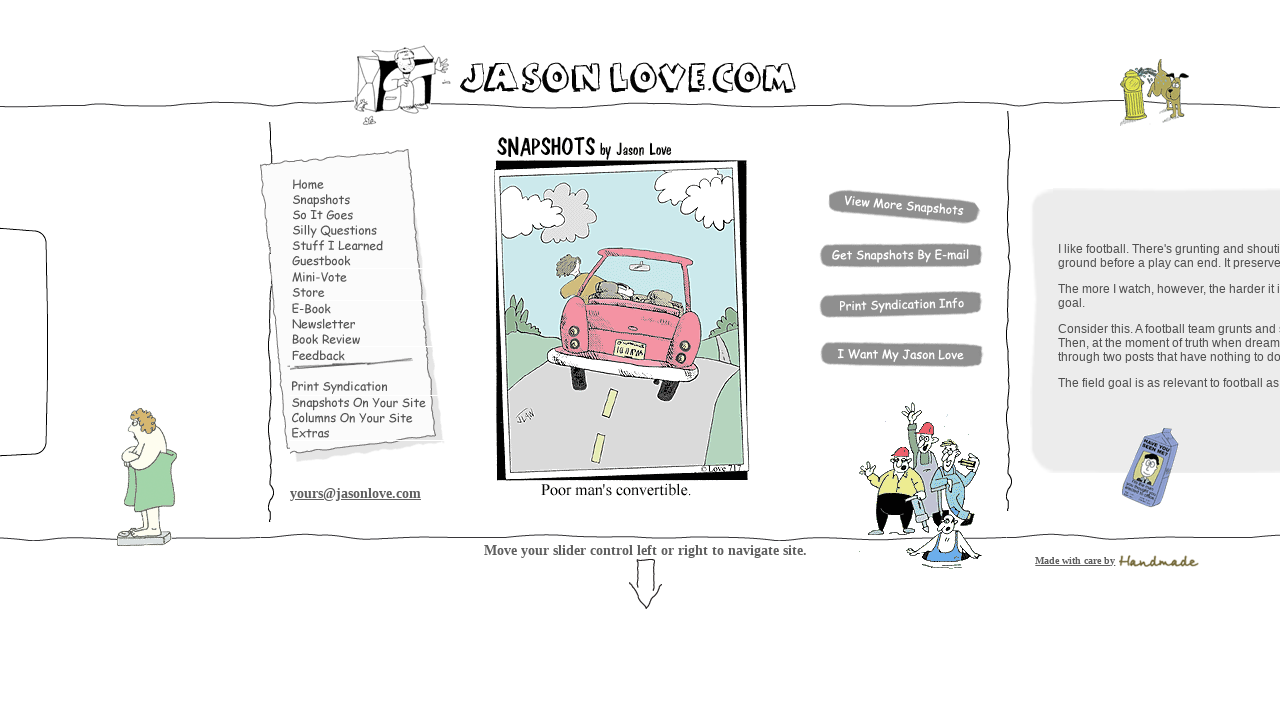

Waited for dashboard page to load (domcontentloaded state)
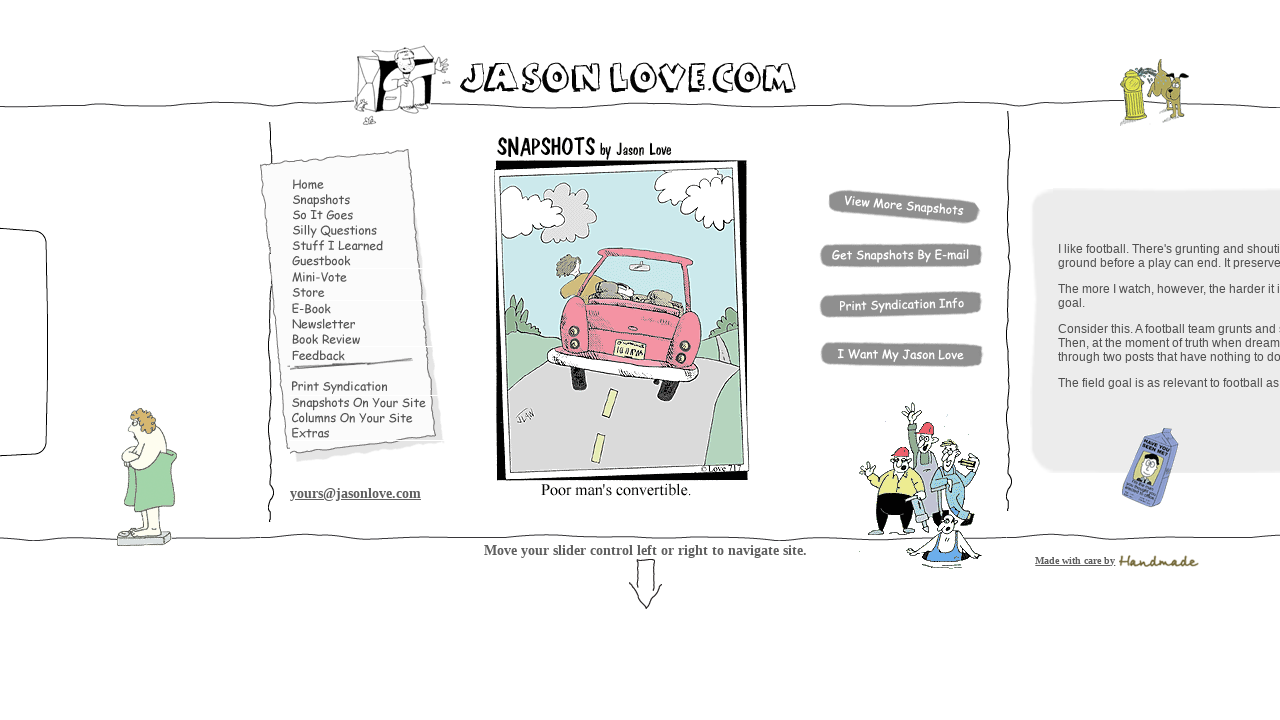

Executed horizontal scroll to the right by 5000 pixels
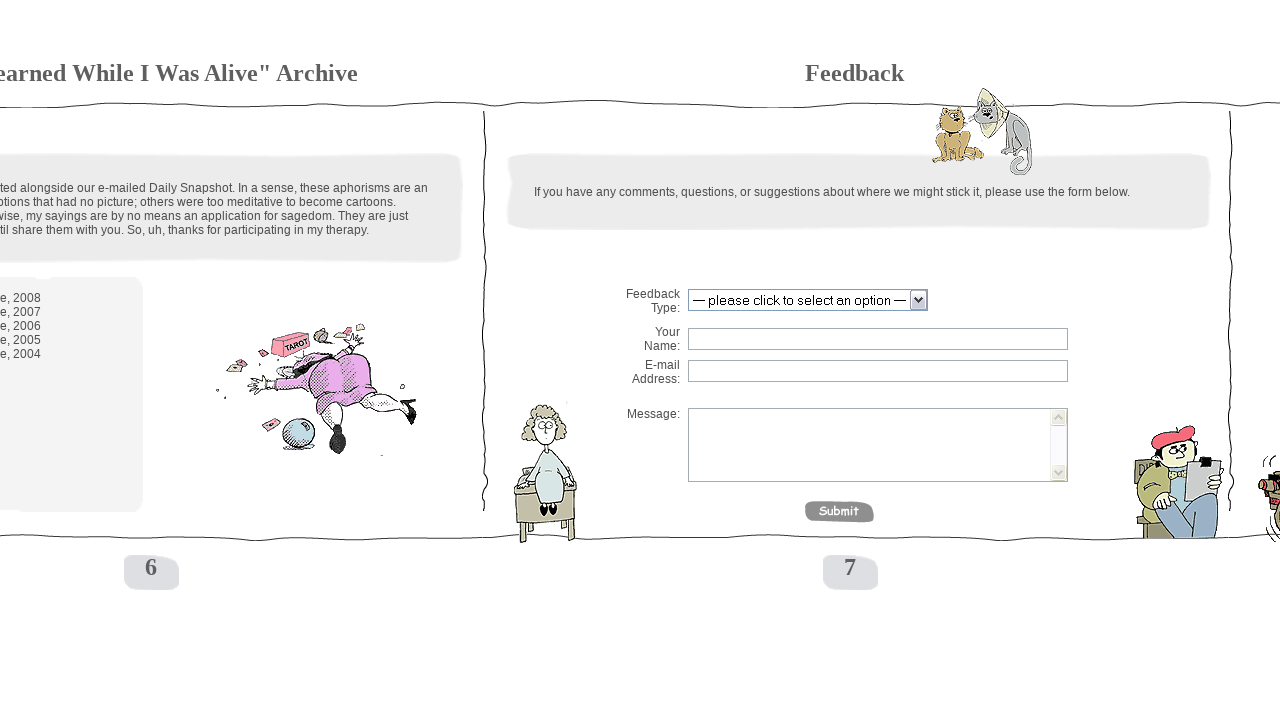

Waited 2 seconds to observe the scroll effect
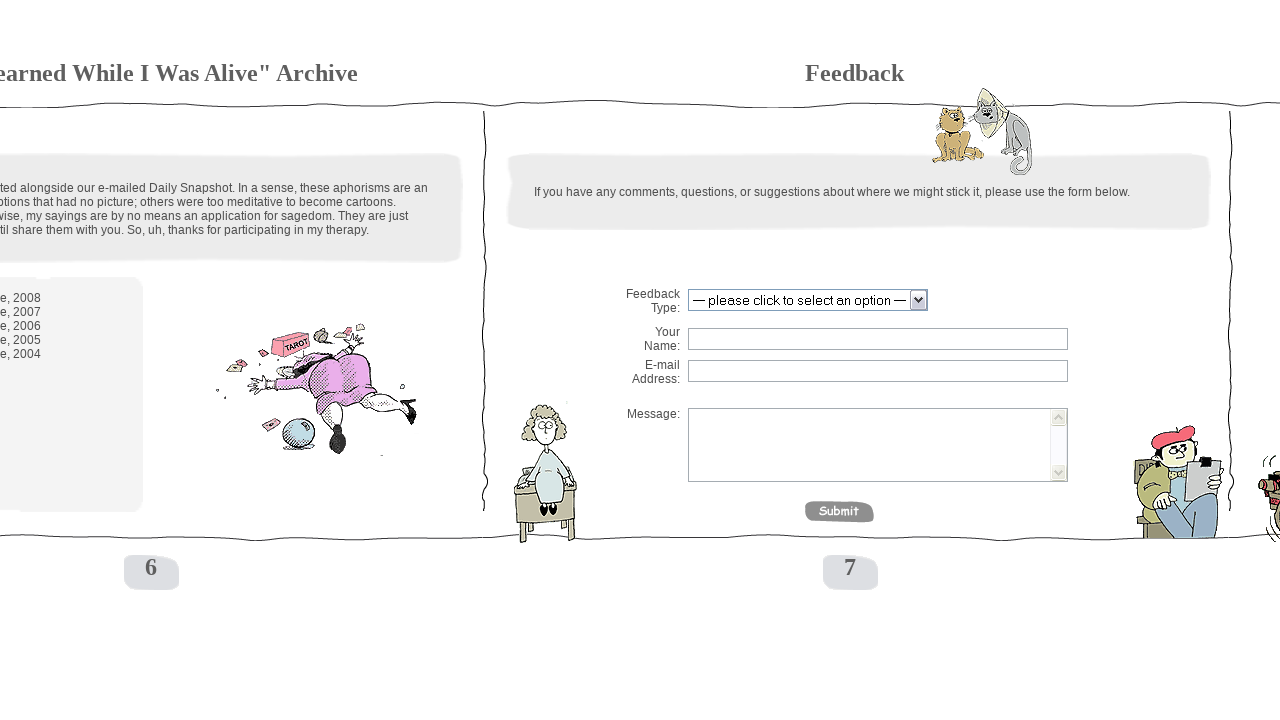

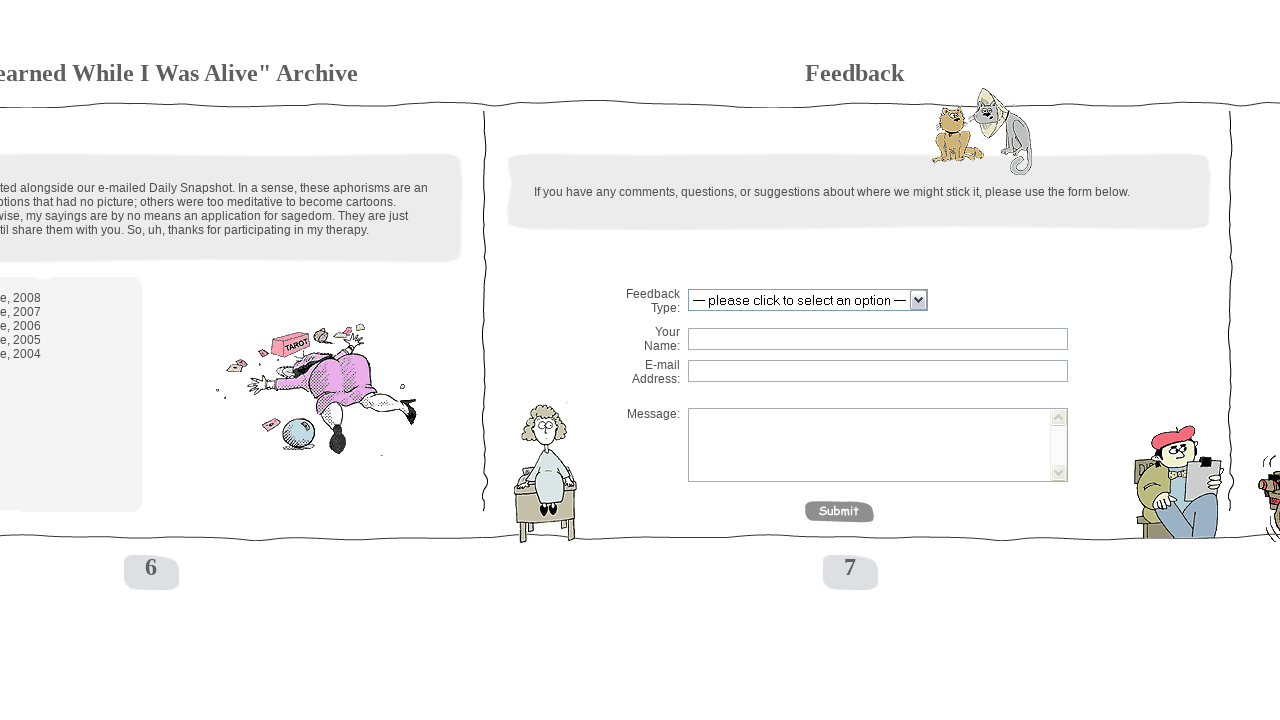